Tests editing a todo item by double-clicking and entering new text

Starting URL: https://demo.playwright.dev/todomvc

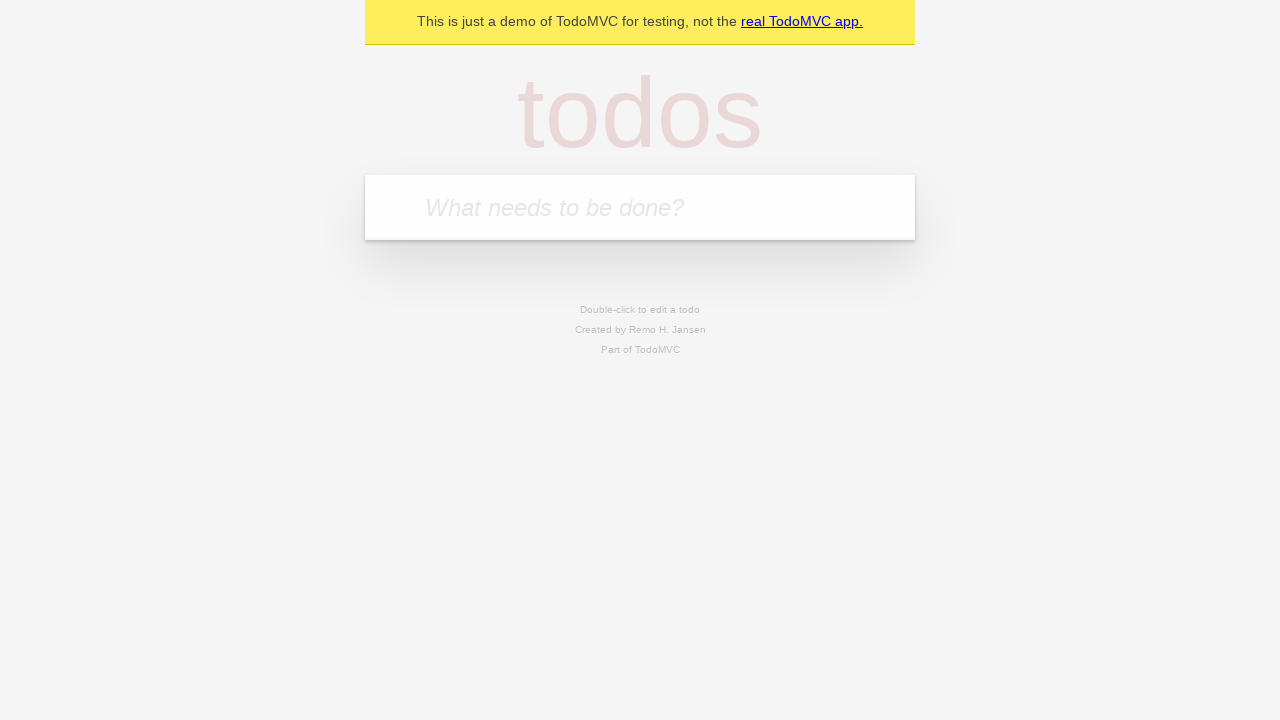

Filled new todo input with 'buy some cheese' on .new-todo
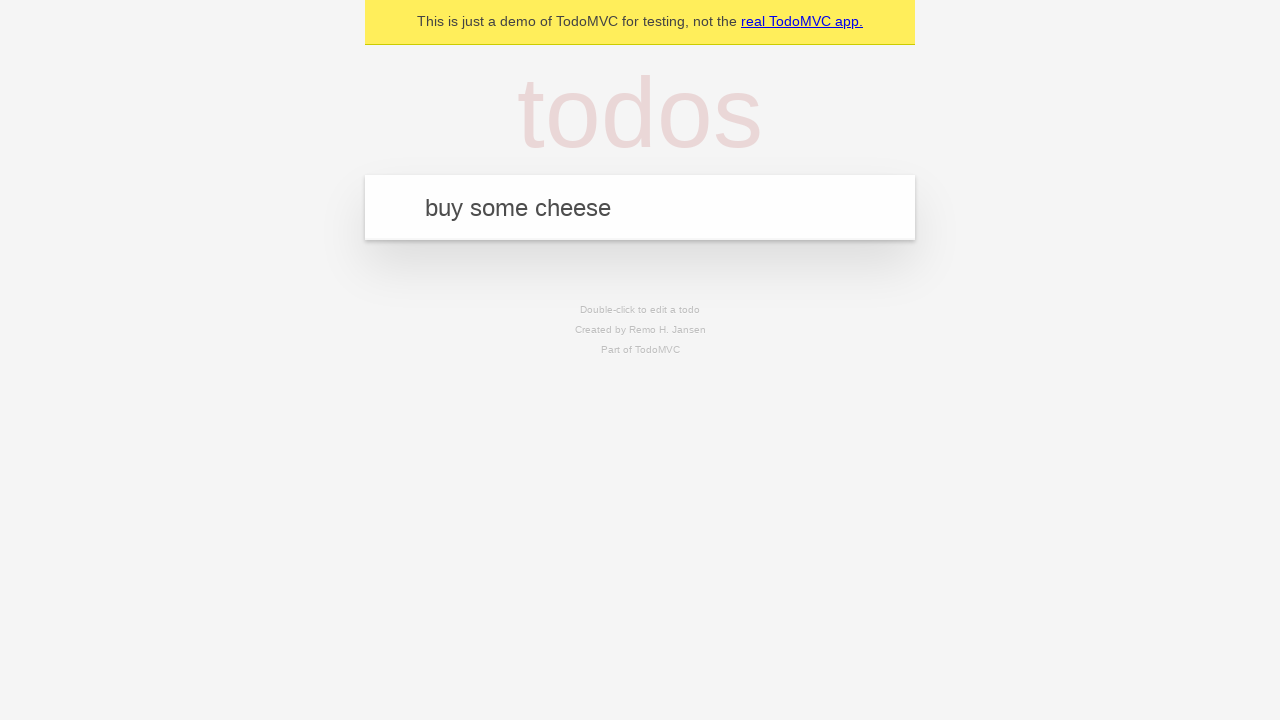

Pressed Enter to create first todo on .new-todo
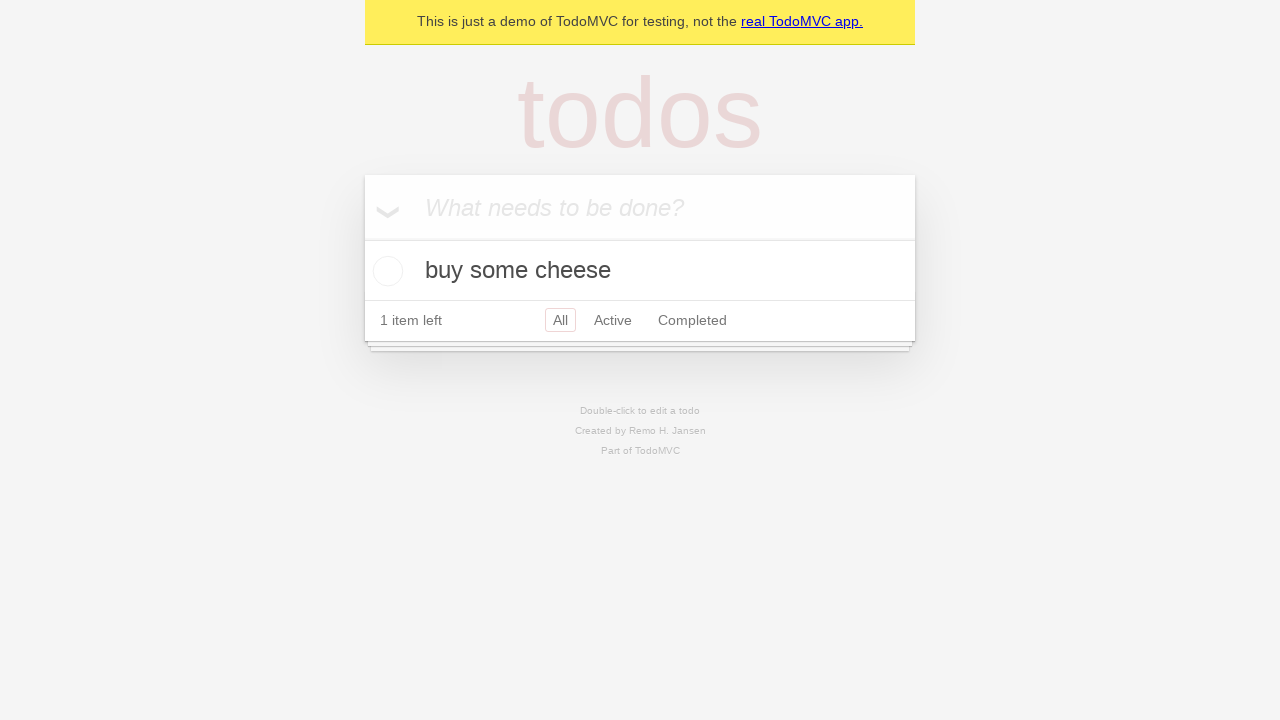

Filled new todo input with 'feed the cat' on .new-todo
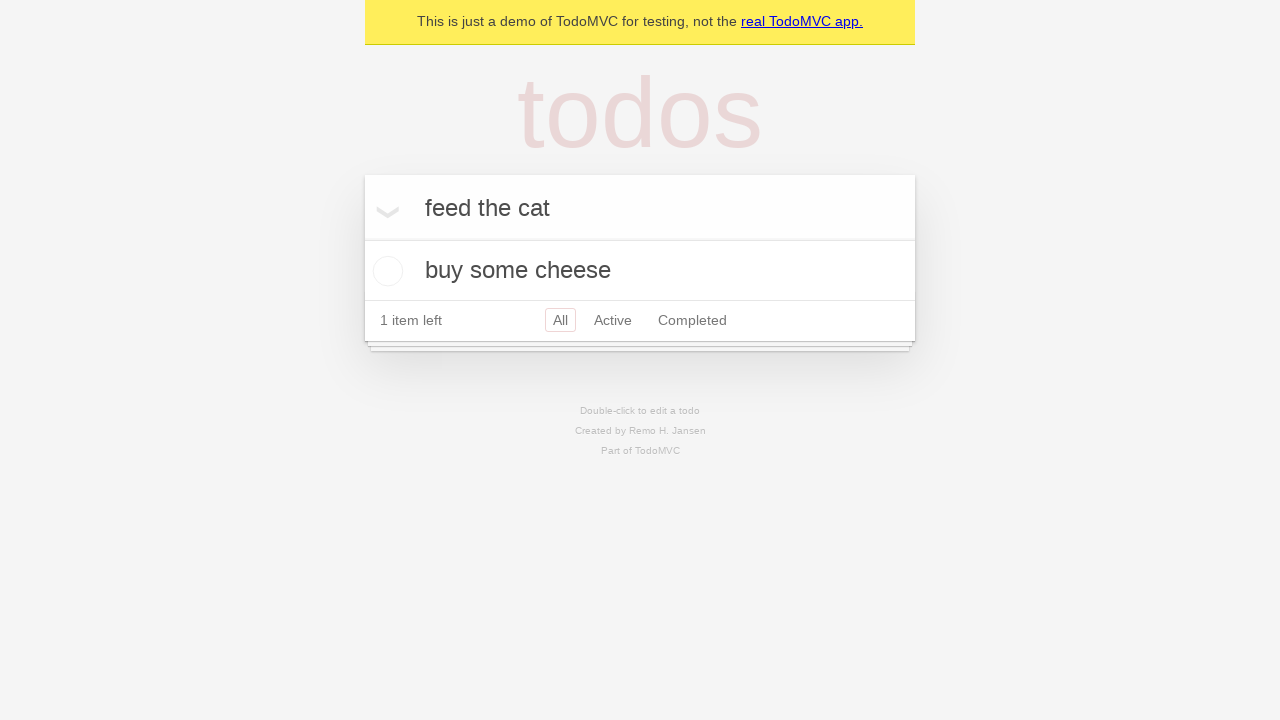

Pressed Enter to create second todo on .new-todo
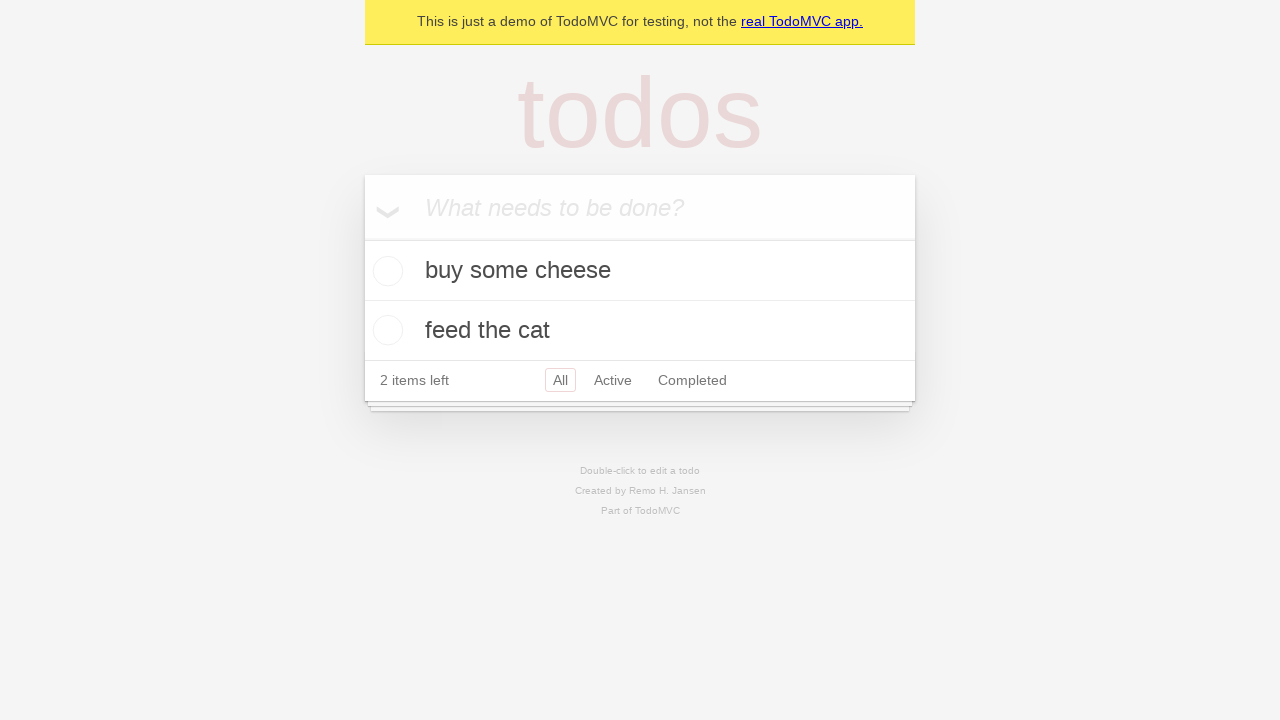

Filled new todo input with 'book a doctors appointment' on .new-todo
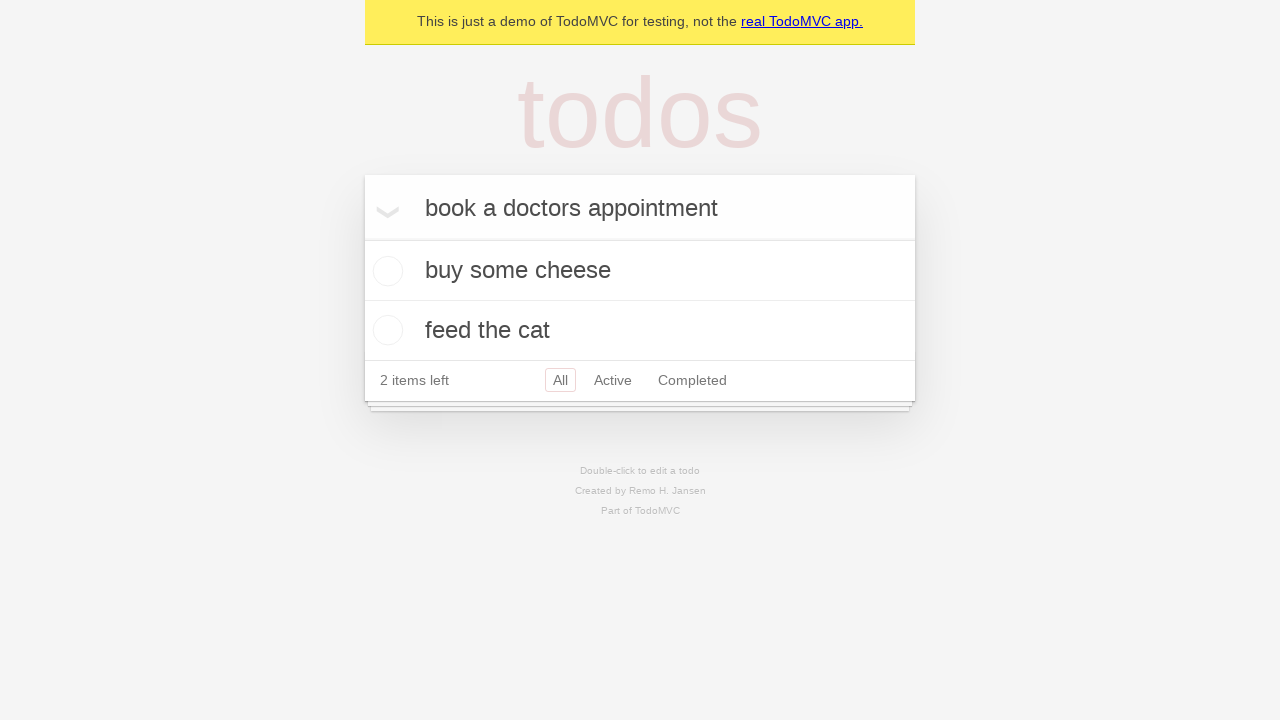

Pressed Enter to create third todo on .new-todo
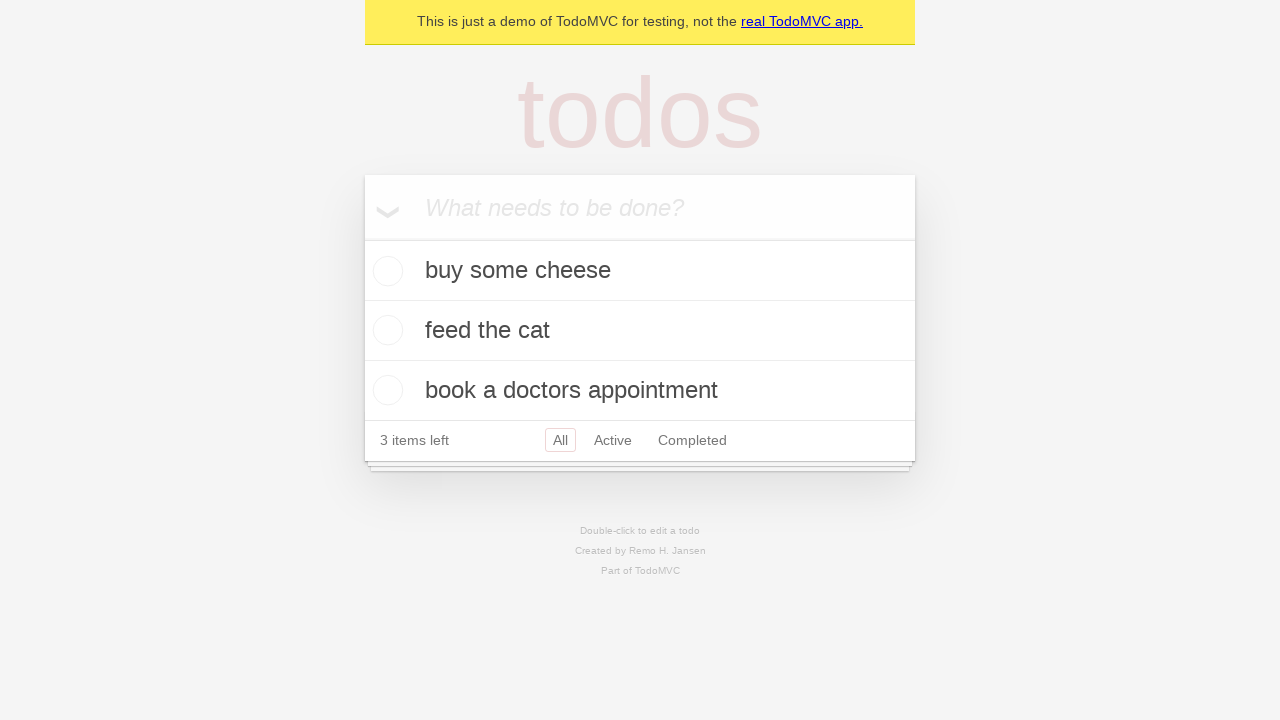

Double-clicked second todo item to enter edit mode at (640, 331) on .todo-list li >> nth=1
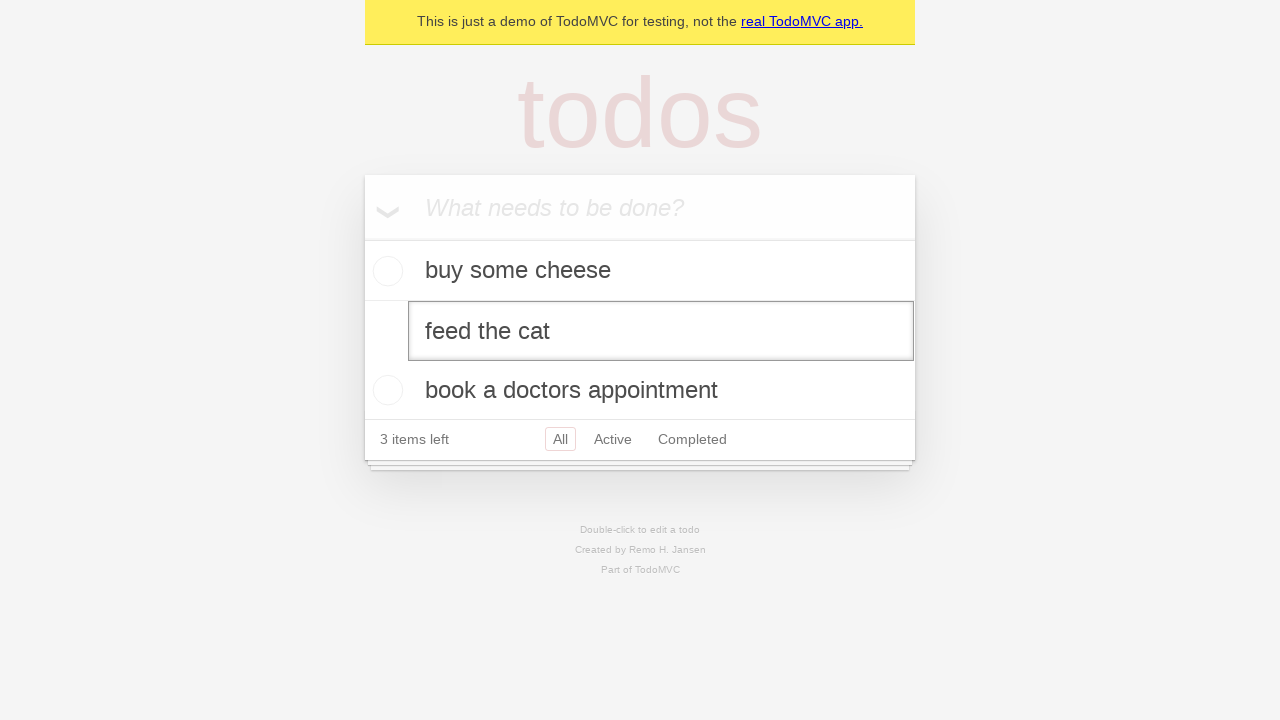

Filled edit field with new text 'buy some sausages' on .todo-list li >> nth=1 >> .edit
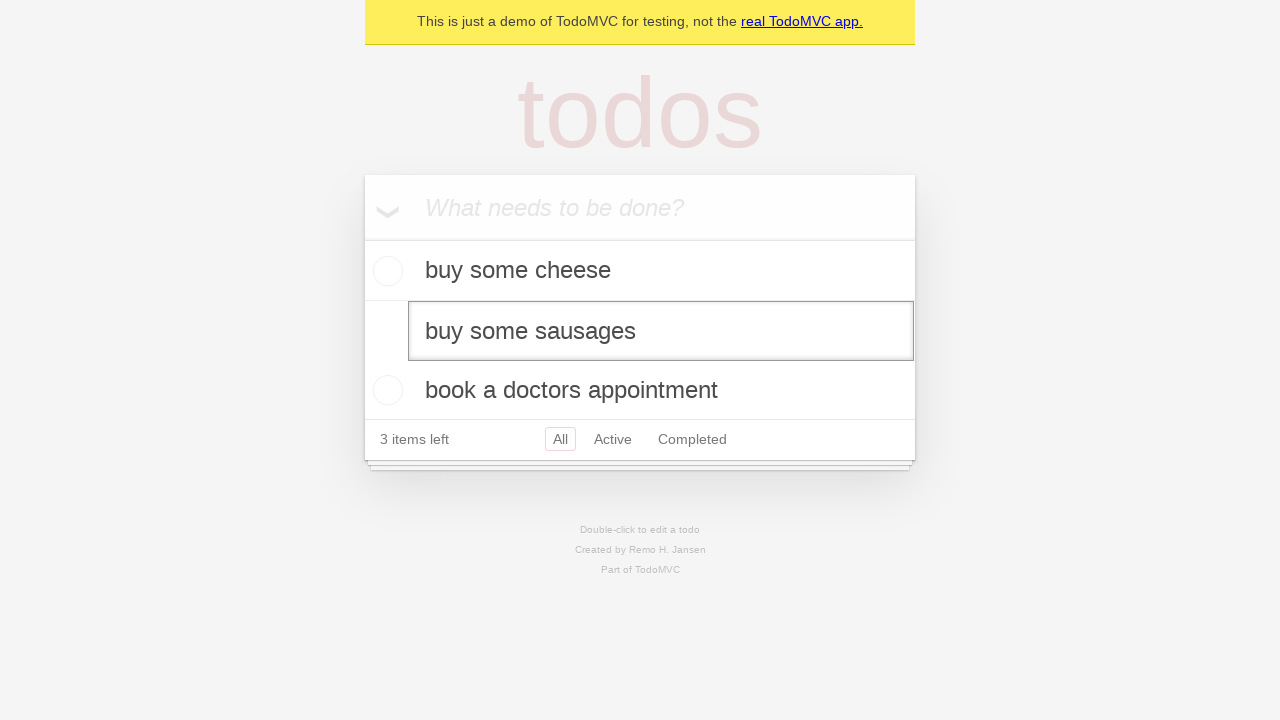

Pressed Enter to confirm edit and save new todo text on .todo-list li >> nth=1 >> .edit
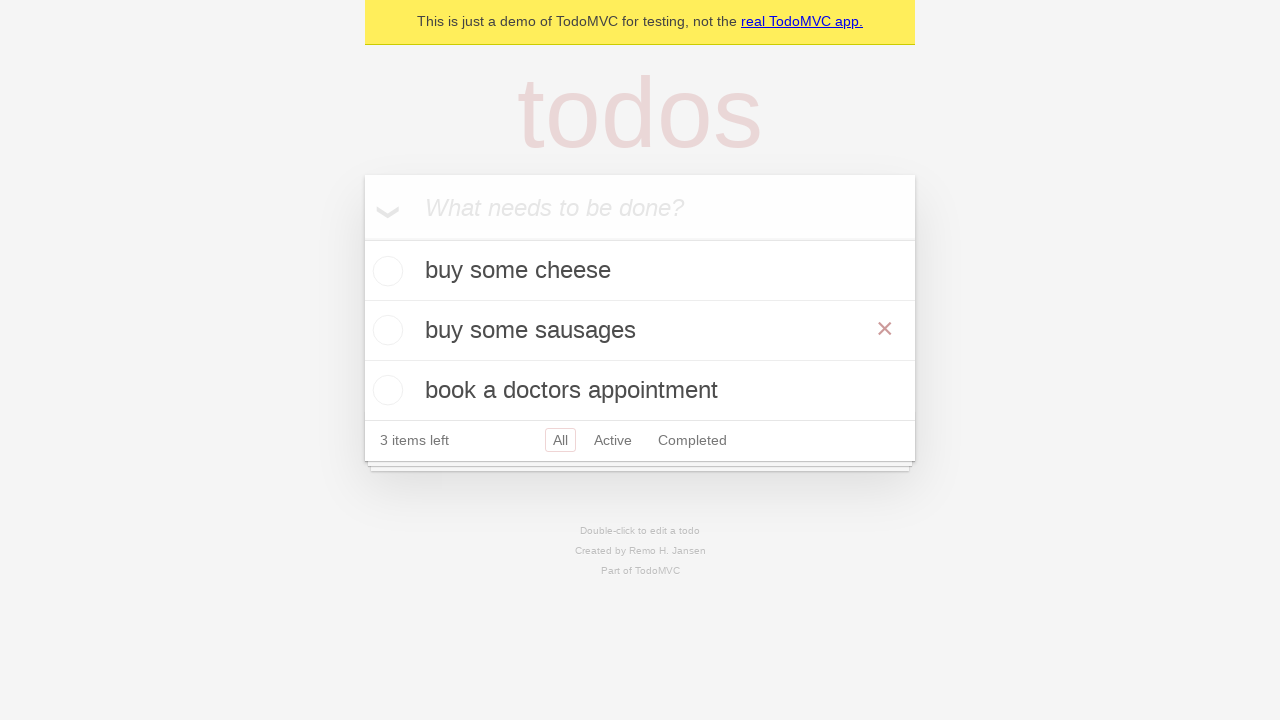

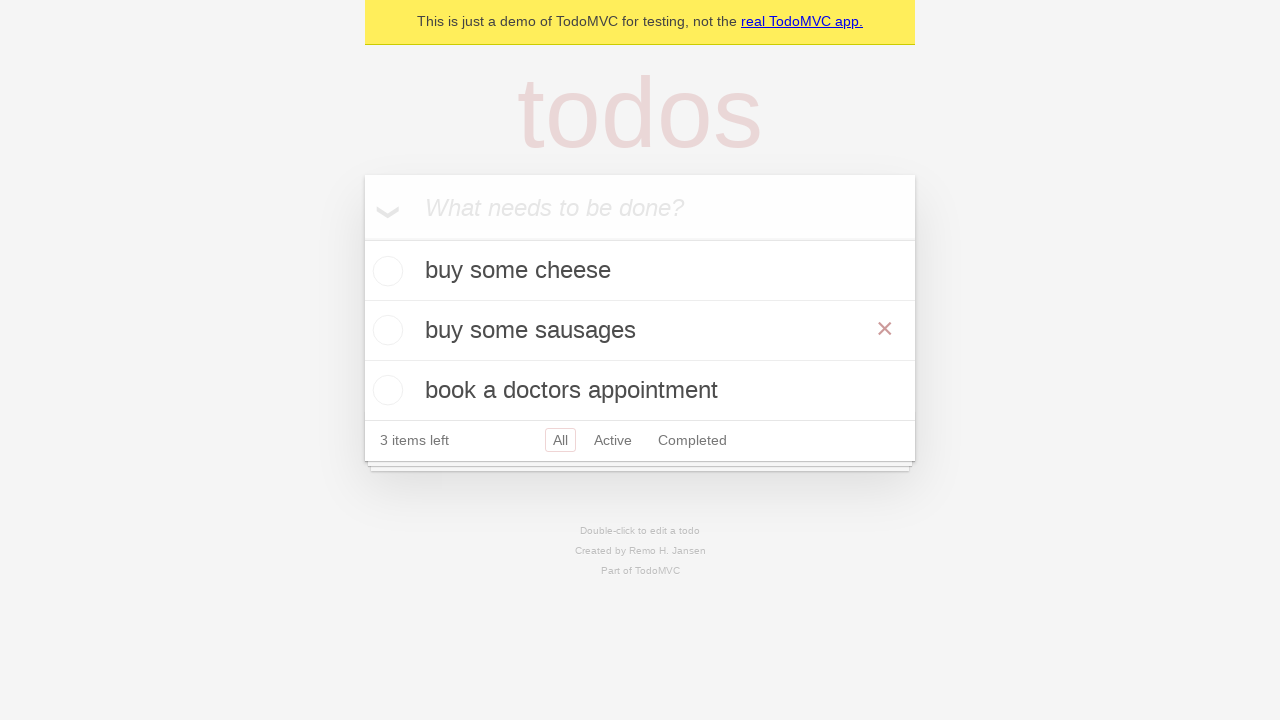